Tests clicking the load button on the Angular demo app to trigger book retrieval

Starting URL: https://rahulshettyacademy.com/angularAppdemo/

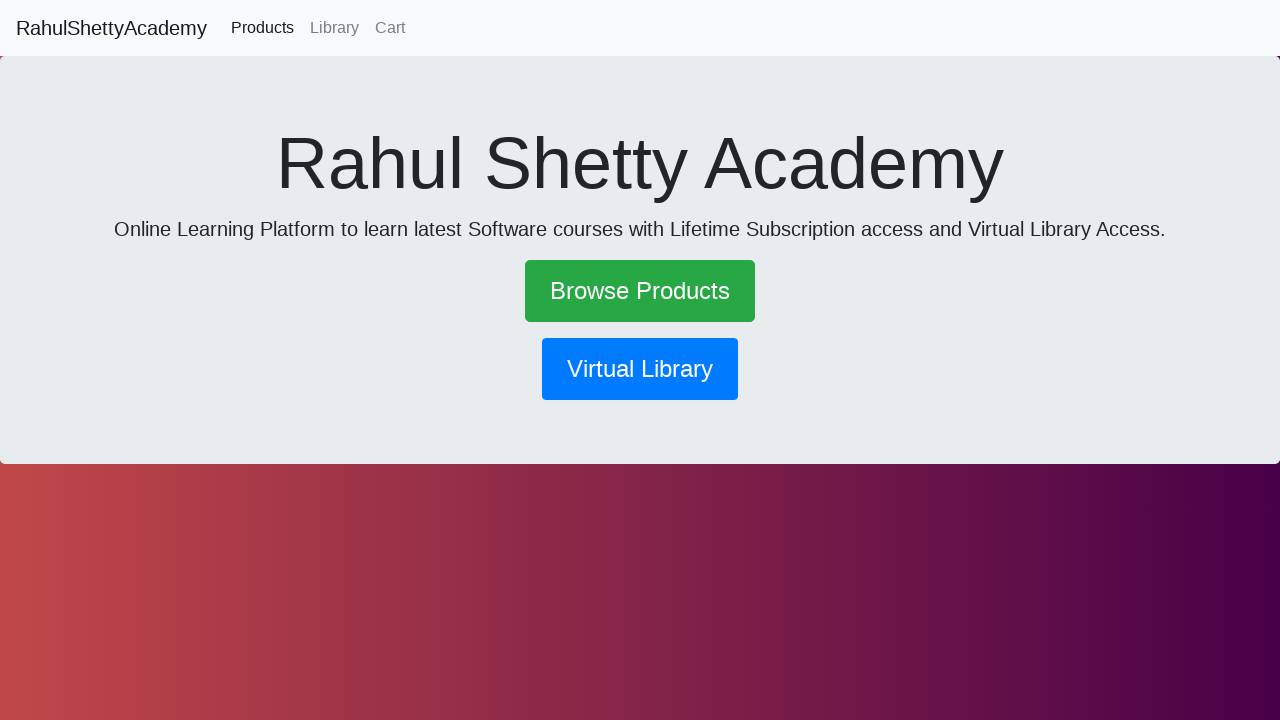

Clicked the load button to trigger book retrieval at (640, 369) on .btn-primary
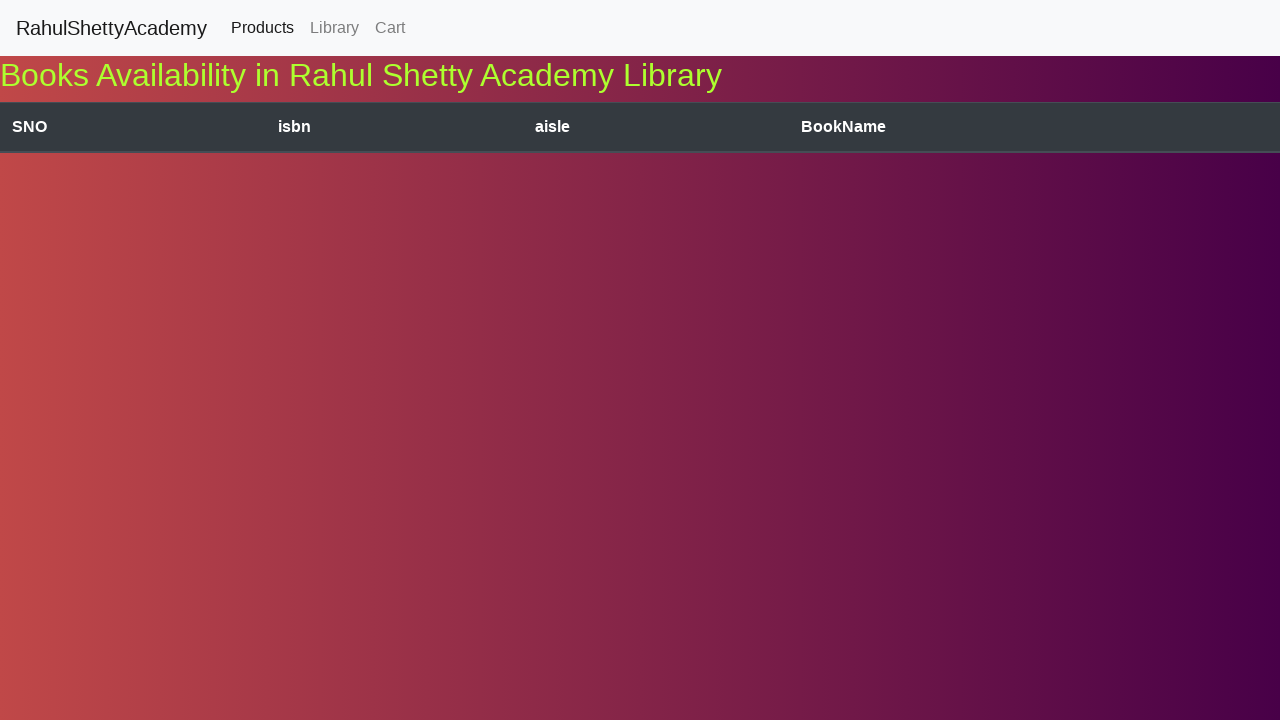

Waited for network to become idle after book data loaded
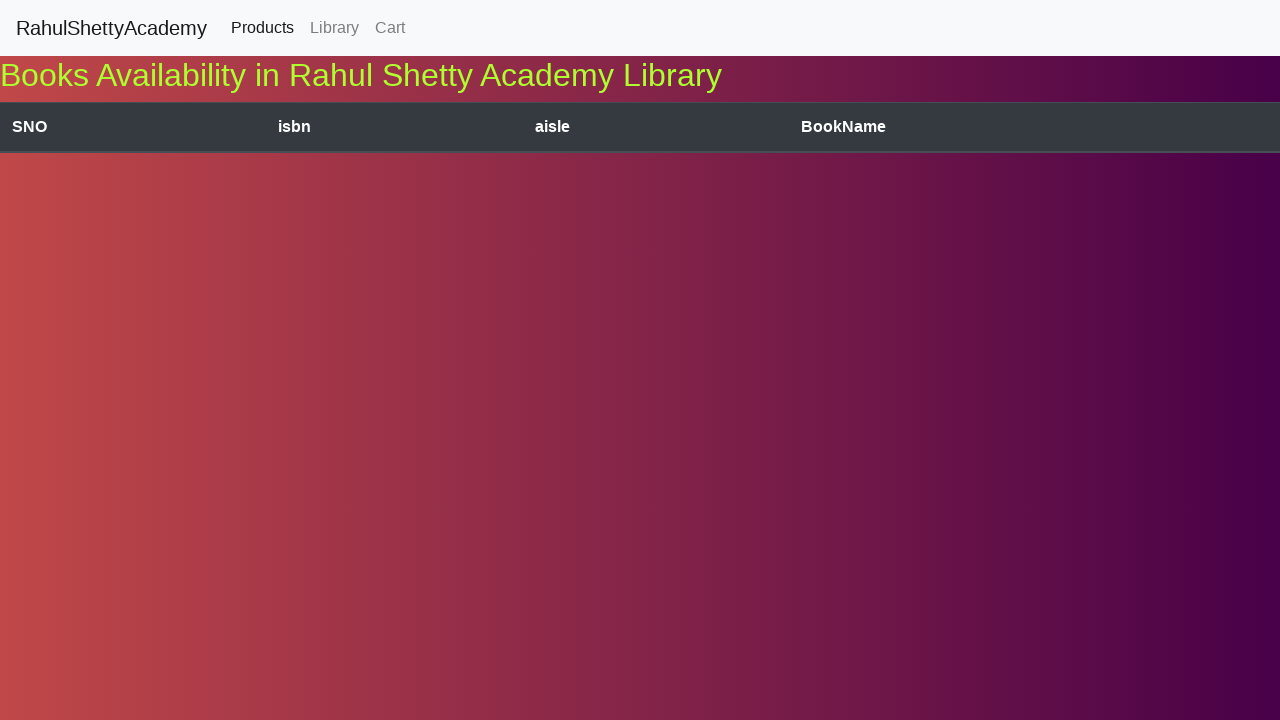

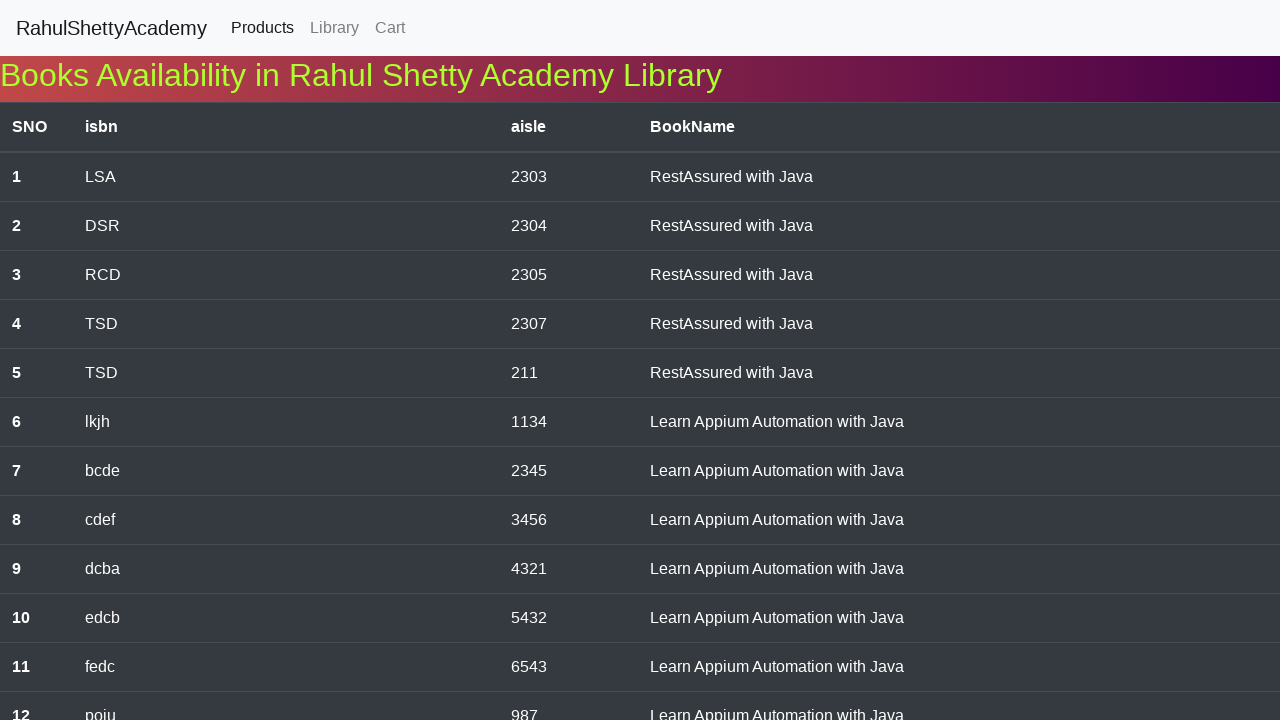